Navigates to LambdaTest e-commerce playground and verifies that h4 elements are present on the page

Starting URL: https://ecommerce-playground.lambdatest.io/

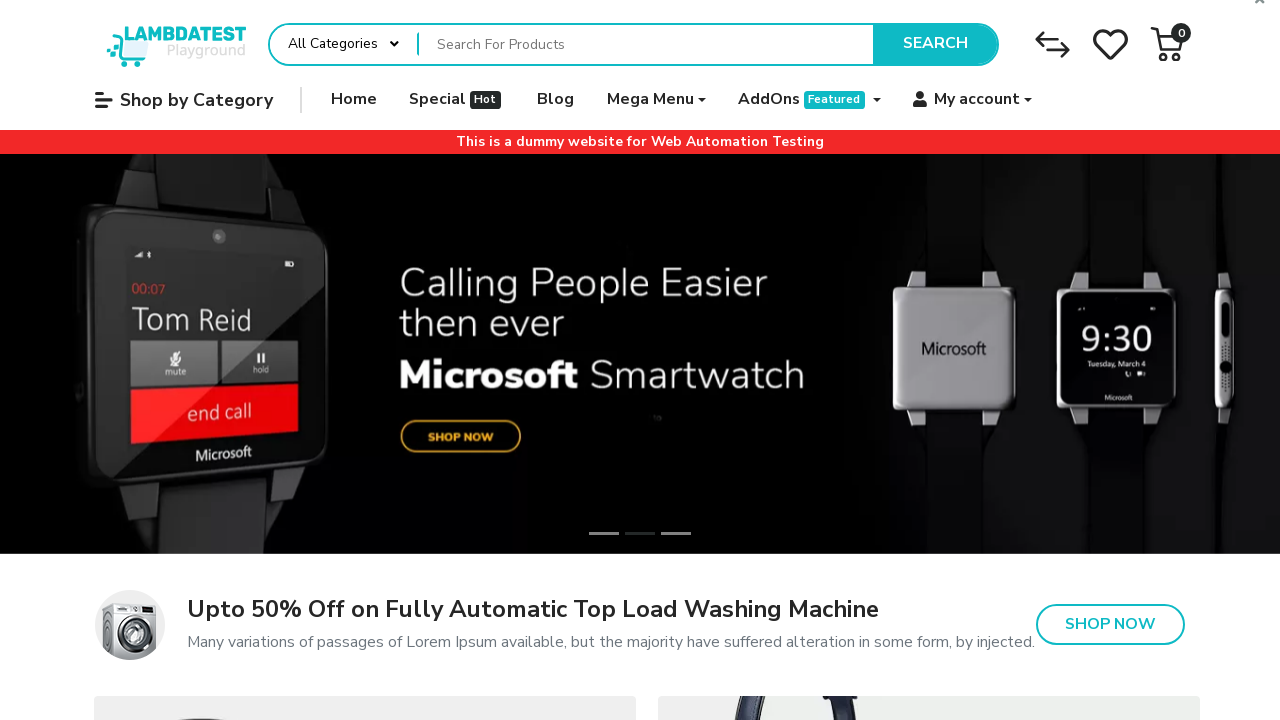

Navigated to LambdaTest e-commerce playground
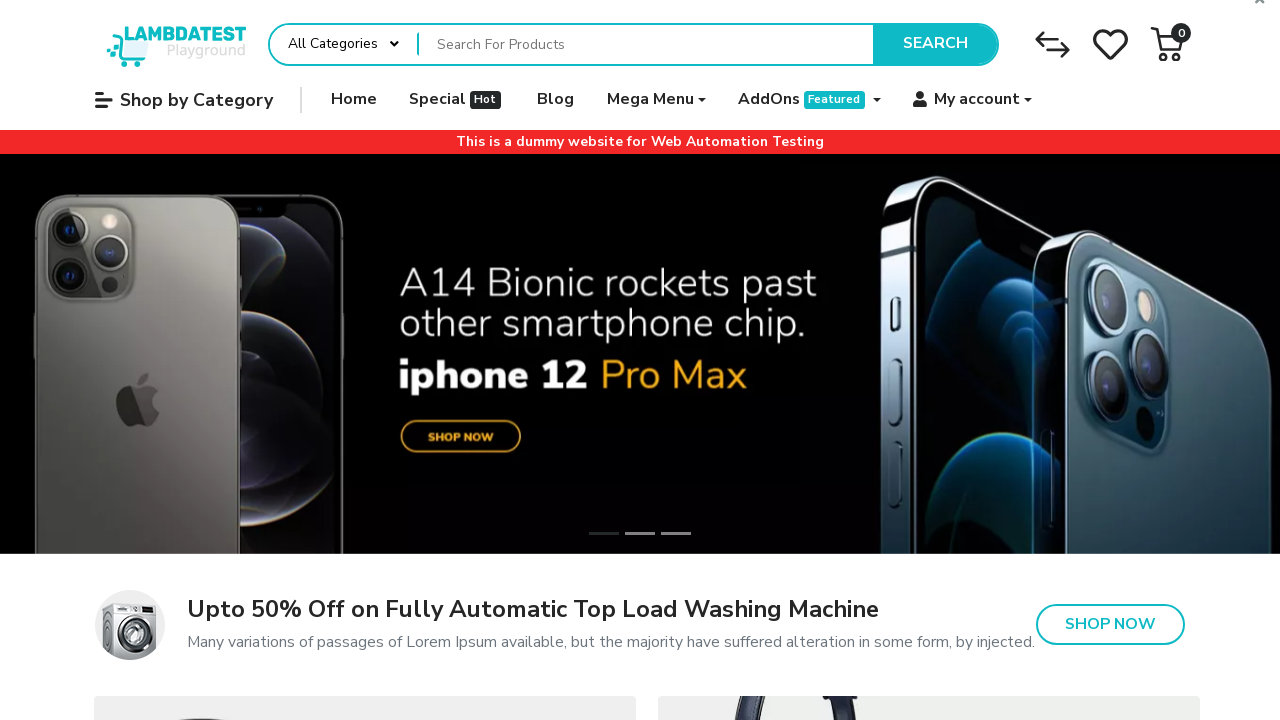

Waited for h4 elements to be present on the page
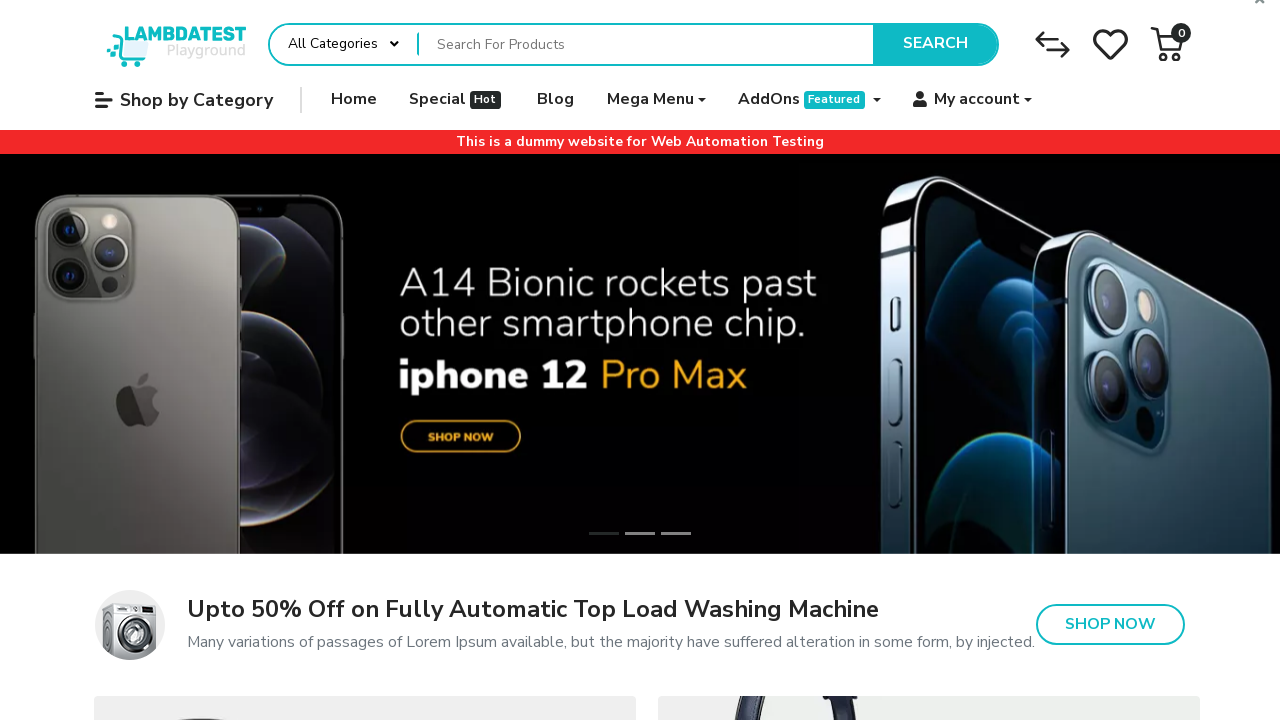

Retrieved all h4 elements from the page (found 104 elements)
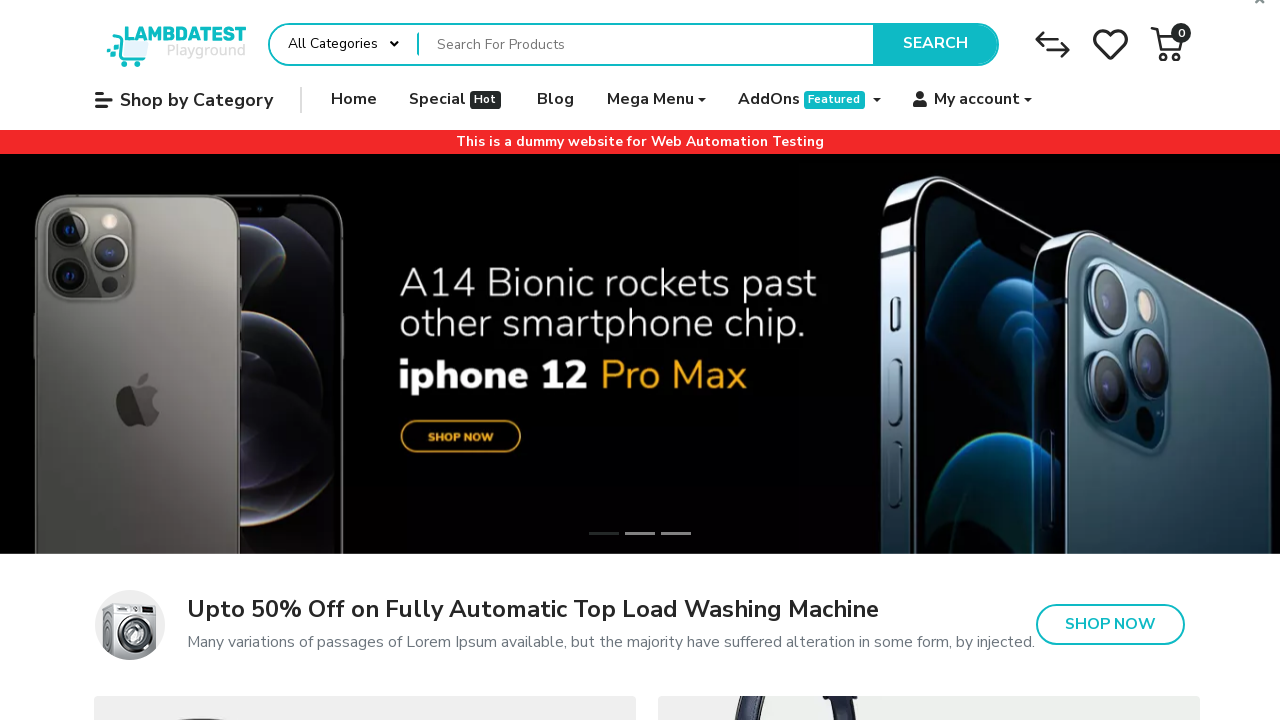

Verified that h4 elements are present on the page
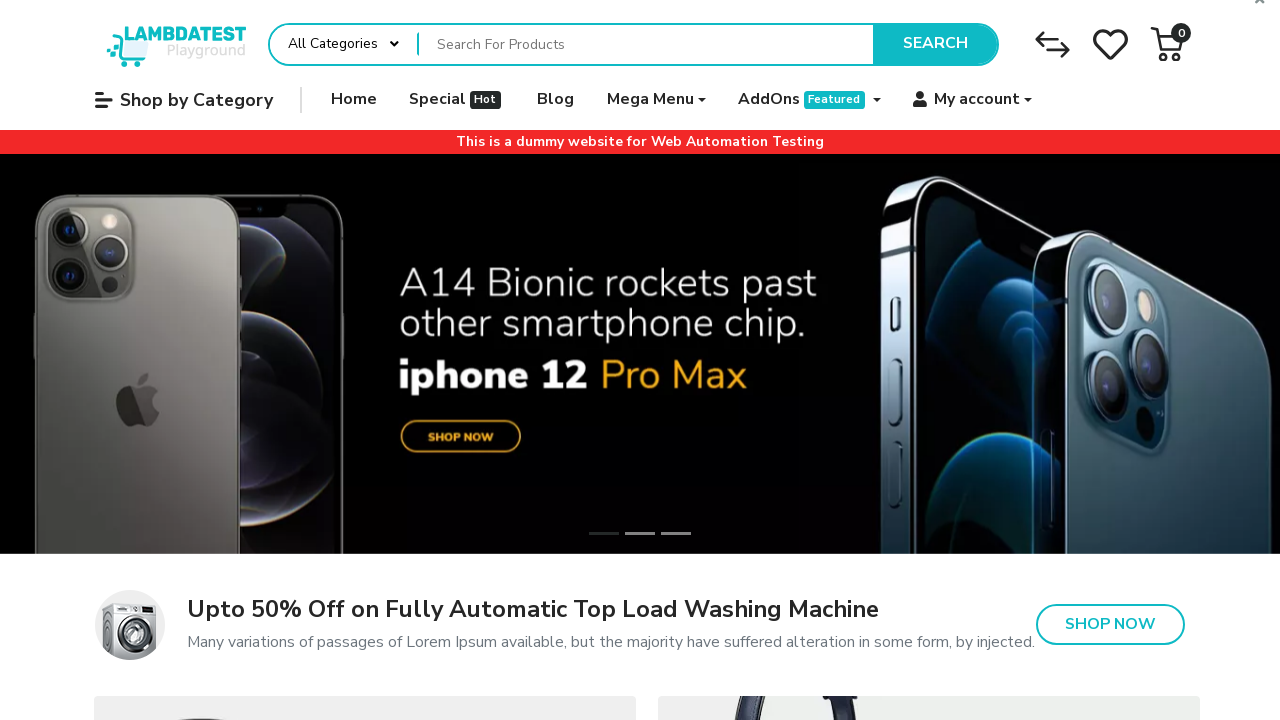

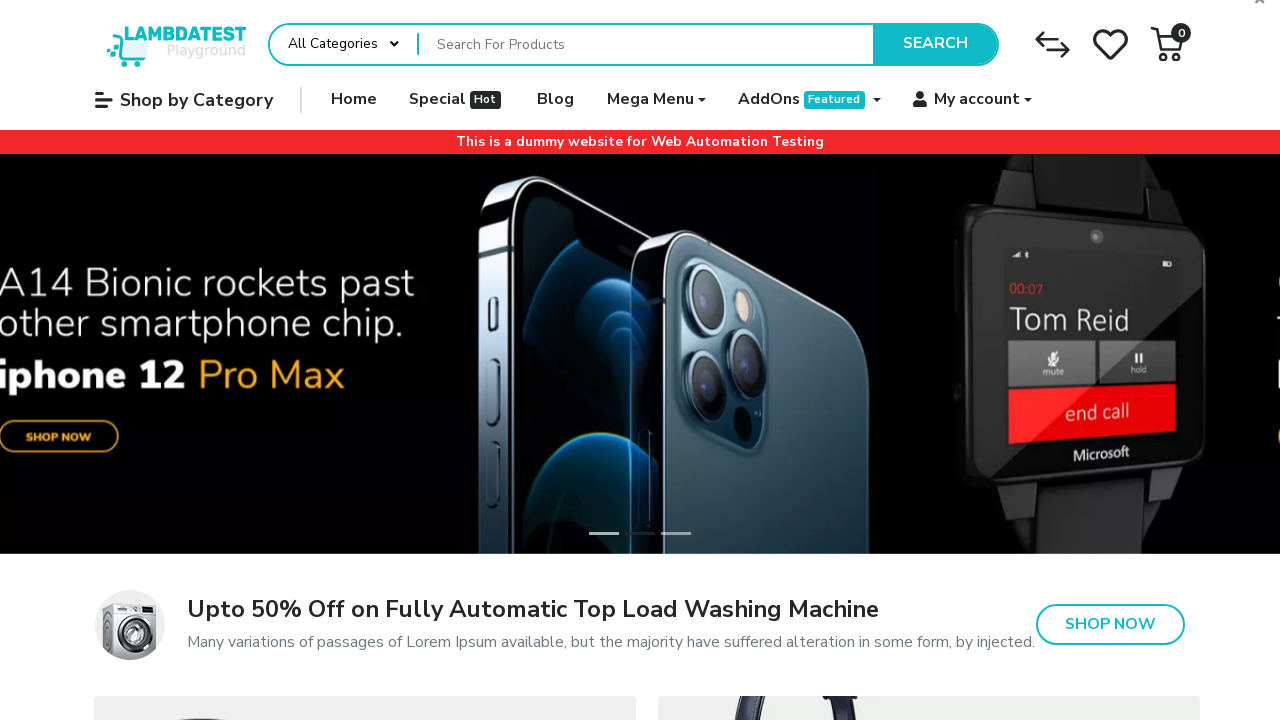